Tests the buttons page on demoqa.com by performing double-click, right-click, and regular click actions on different buttons and verifying the resulting messages.

Starting URL: https://demoqa.com/buttons

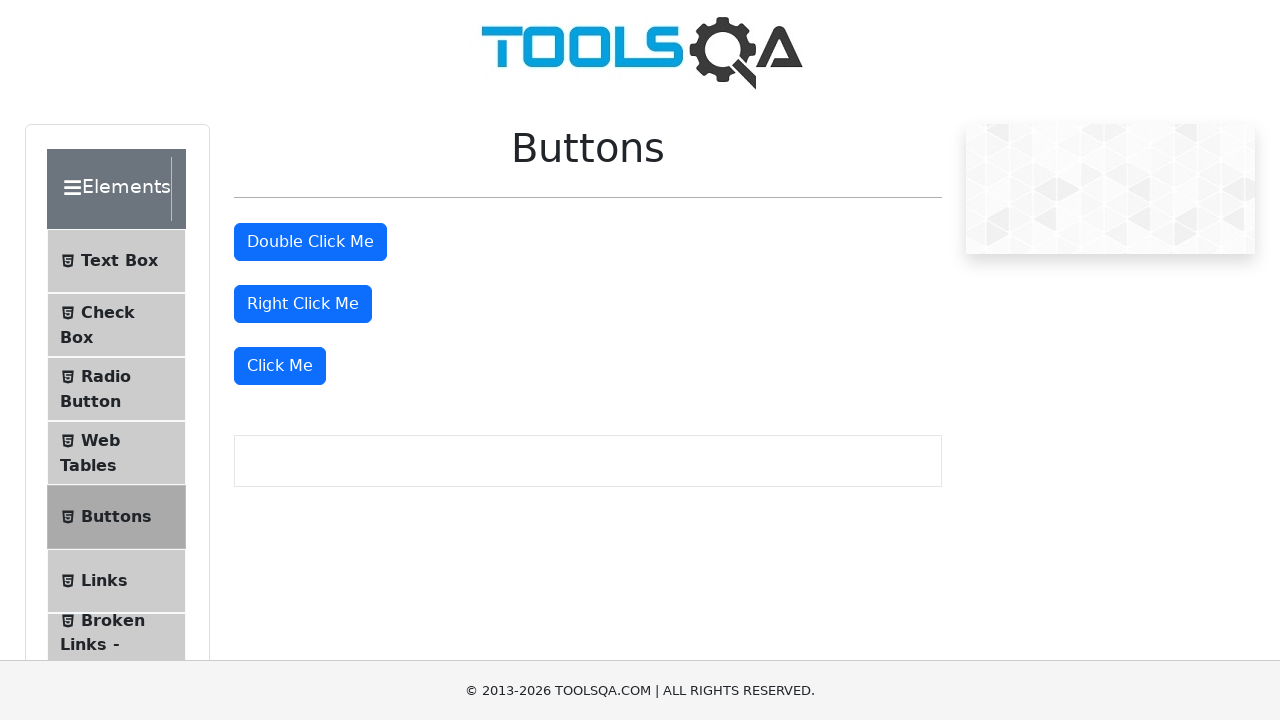

Double-clicked the 'Double Click Me' button at (310, 242) on #doubleClickBtn
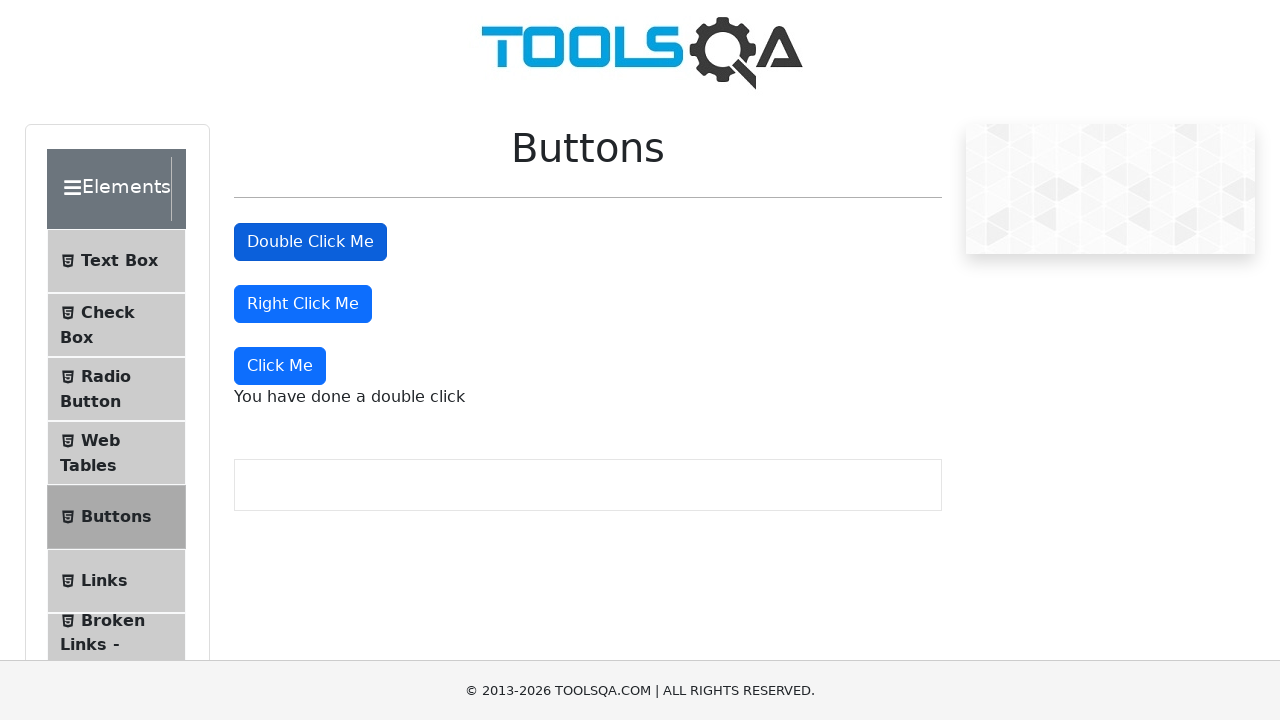

Double-click message appeared
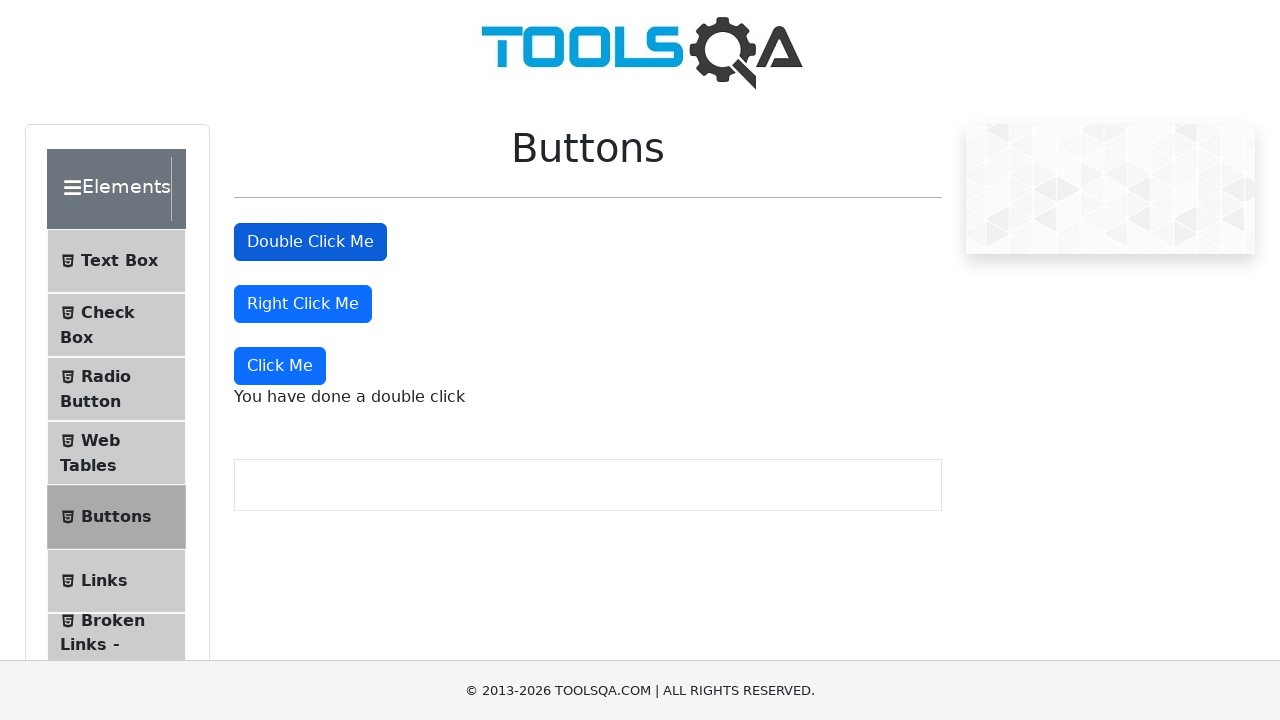

Right-clicked the 'Right Click Me' button at (303, 304) on #rightClickBtn
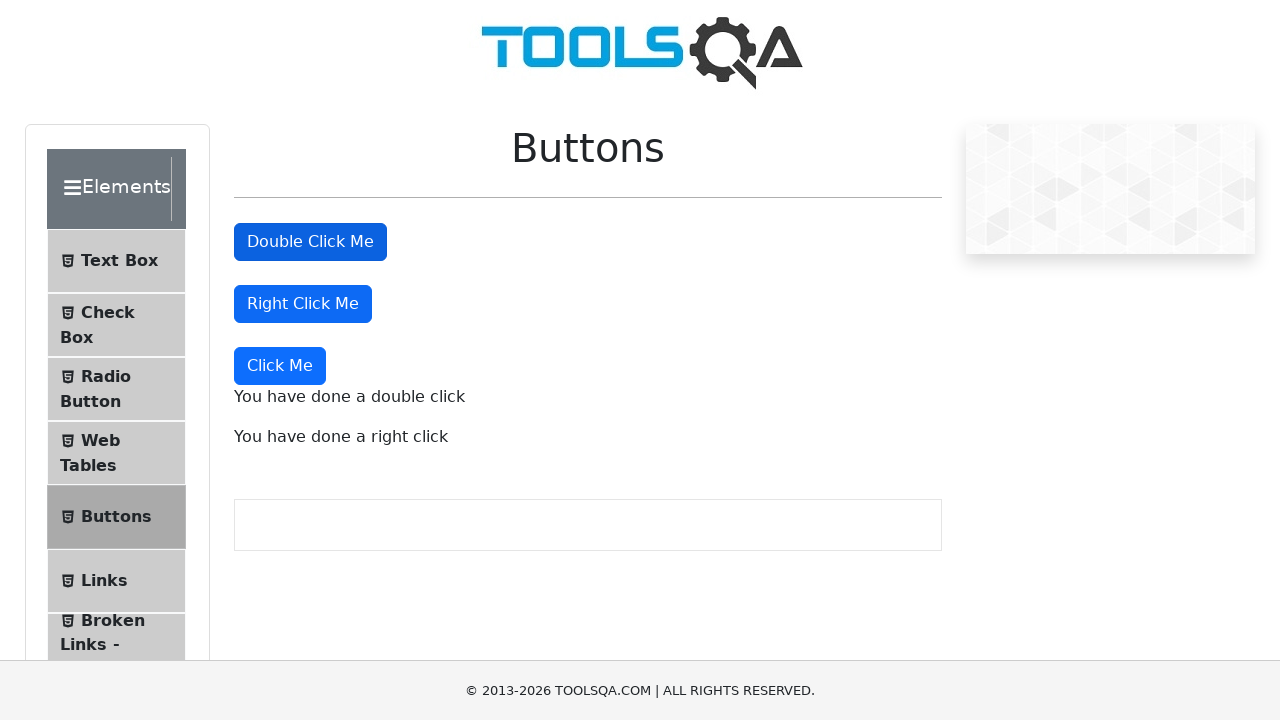

Right-click message appeared
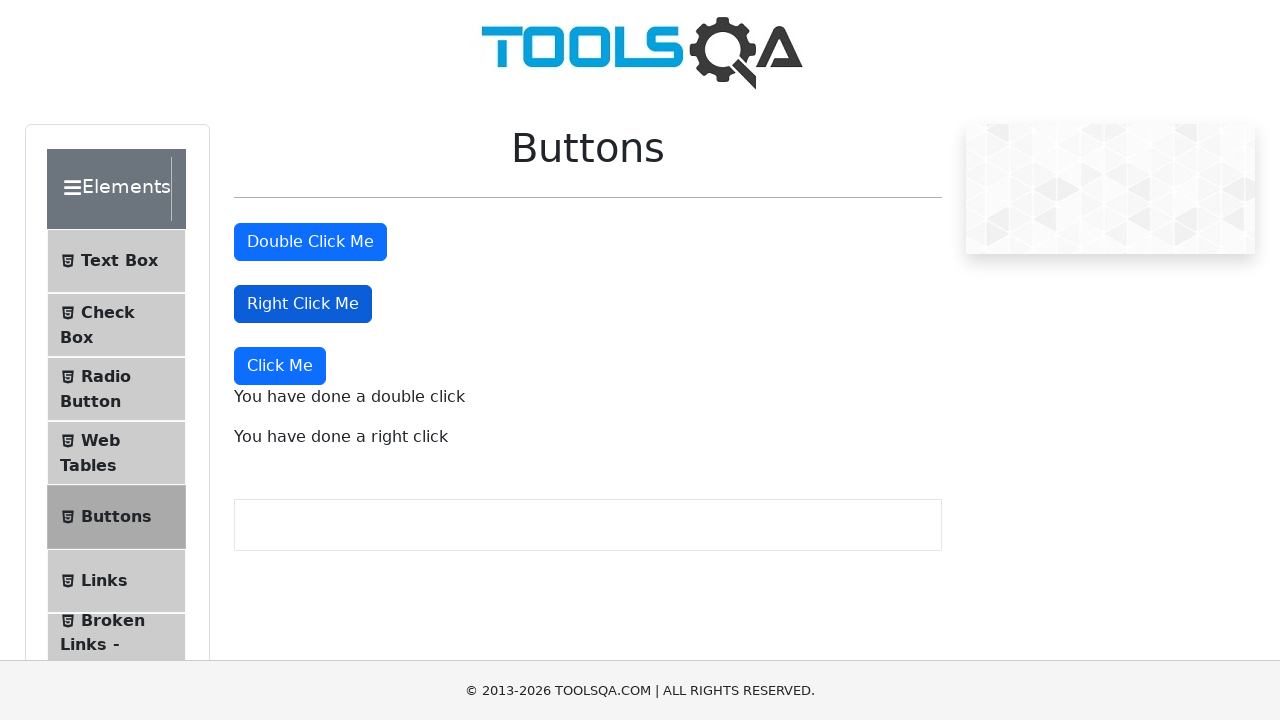

Clicked the 'Click Me' button at (280, 366) on xpath=//button[text()='Click Me']
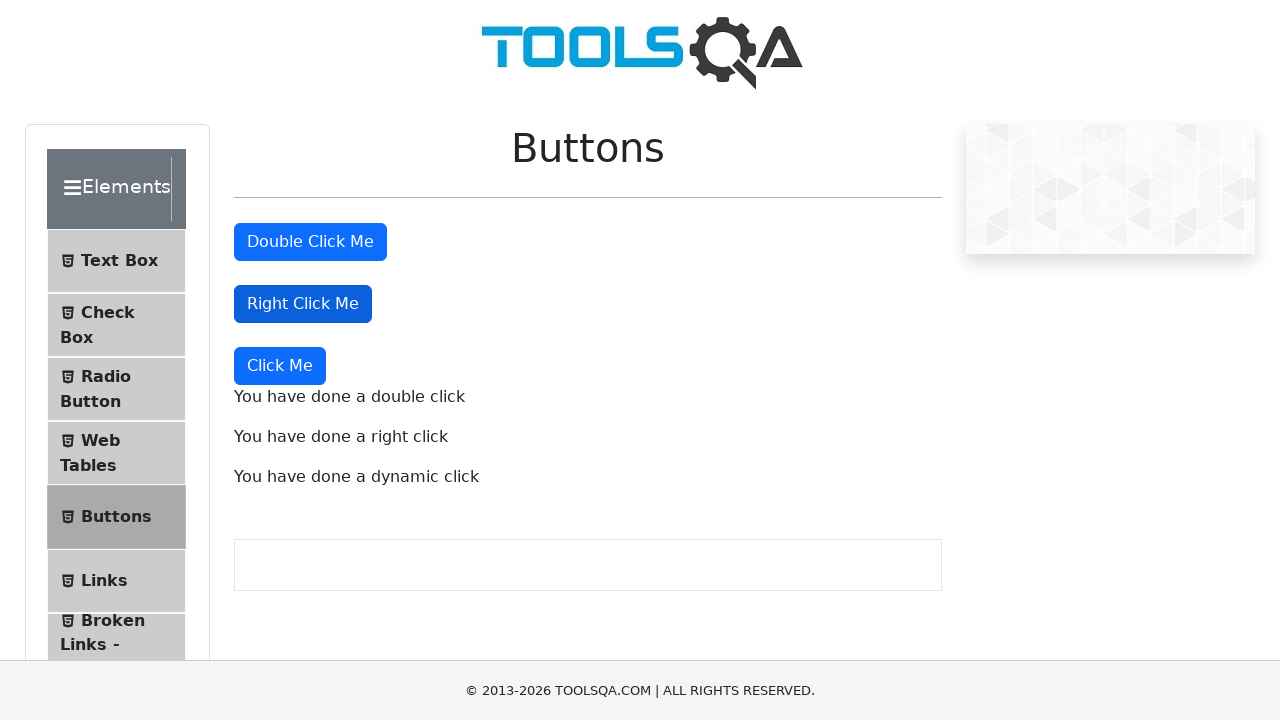

Dynamic click message appeared
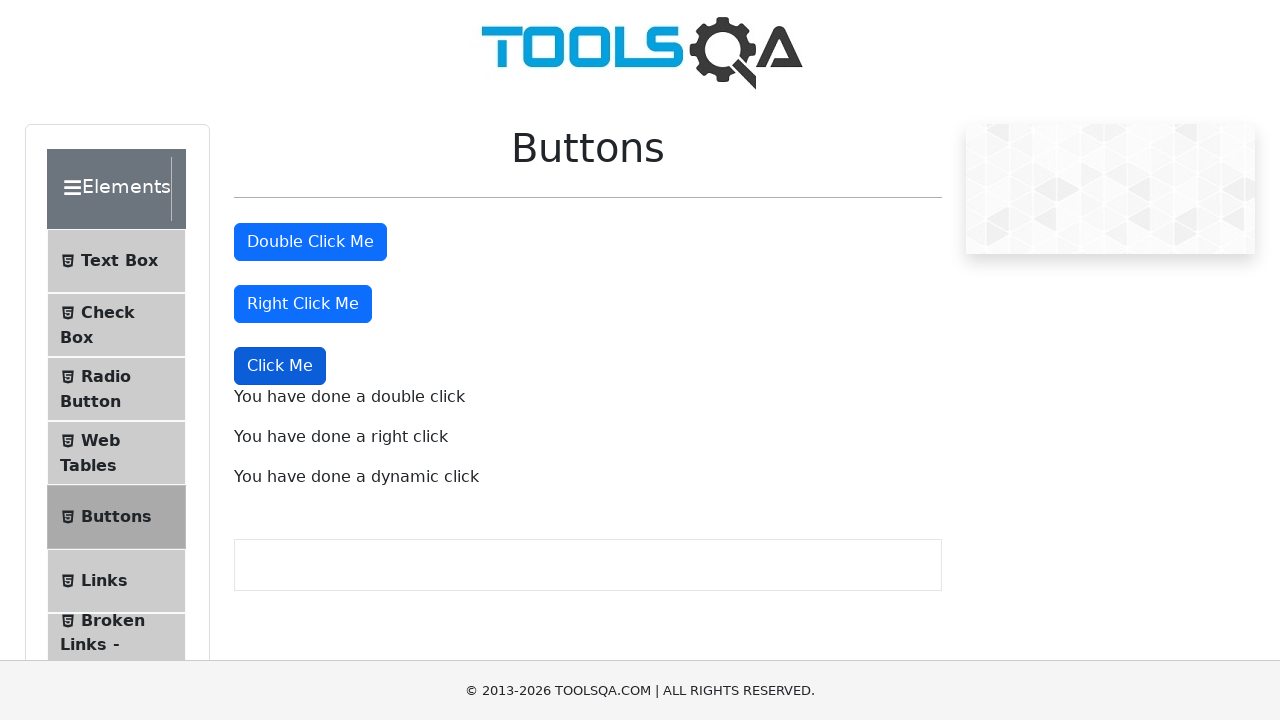

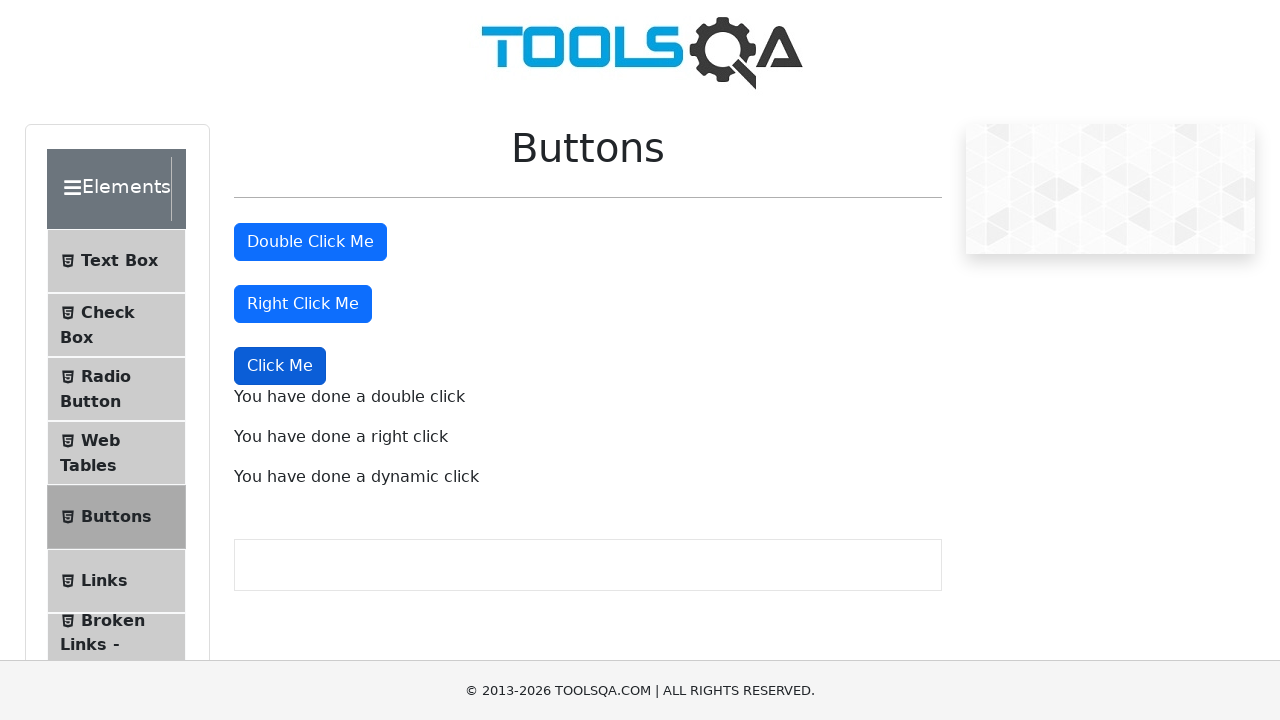